Tests adding a product to cart by increasing quantity and clicking add to cart, then navigates to cart page to verify the product was added

Starting URL: https://cms.demo.katalon.com/product/flying-ninja/

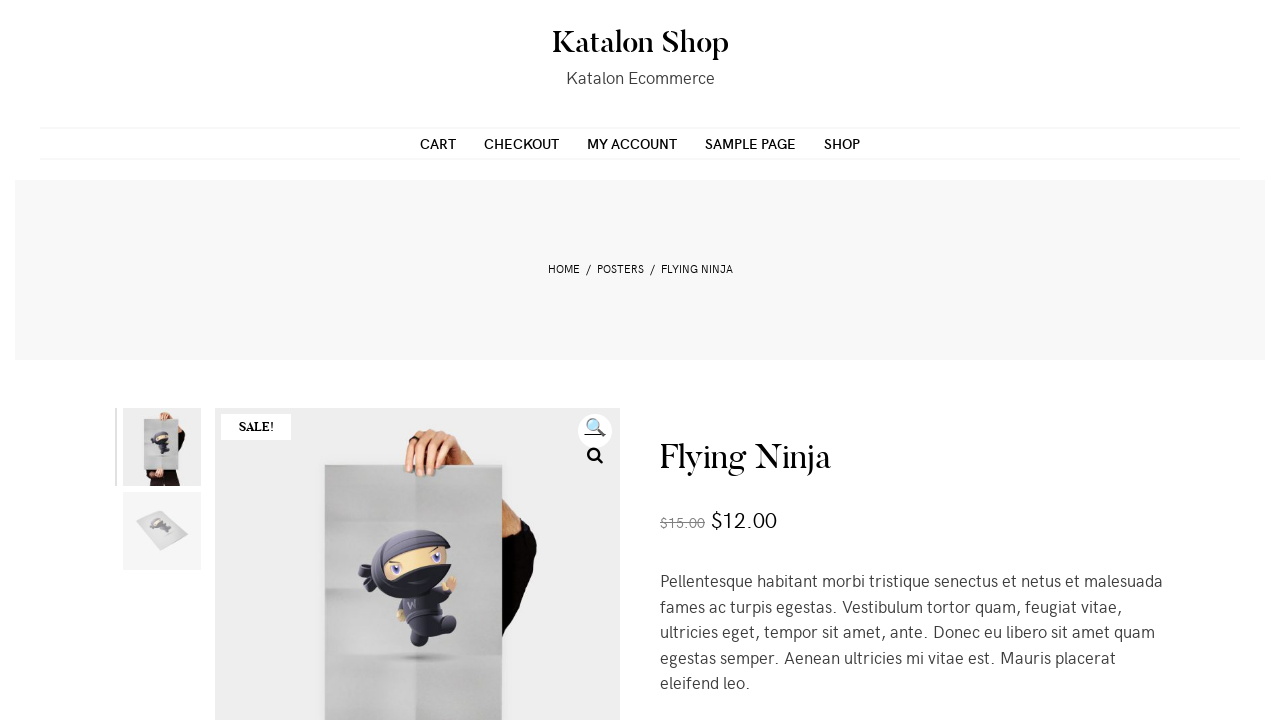

Clicked quantity up button (first click) at (738, 360) on .quantity-button.quantity-up
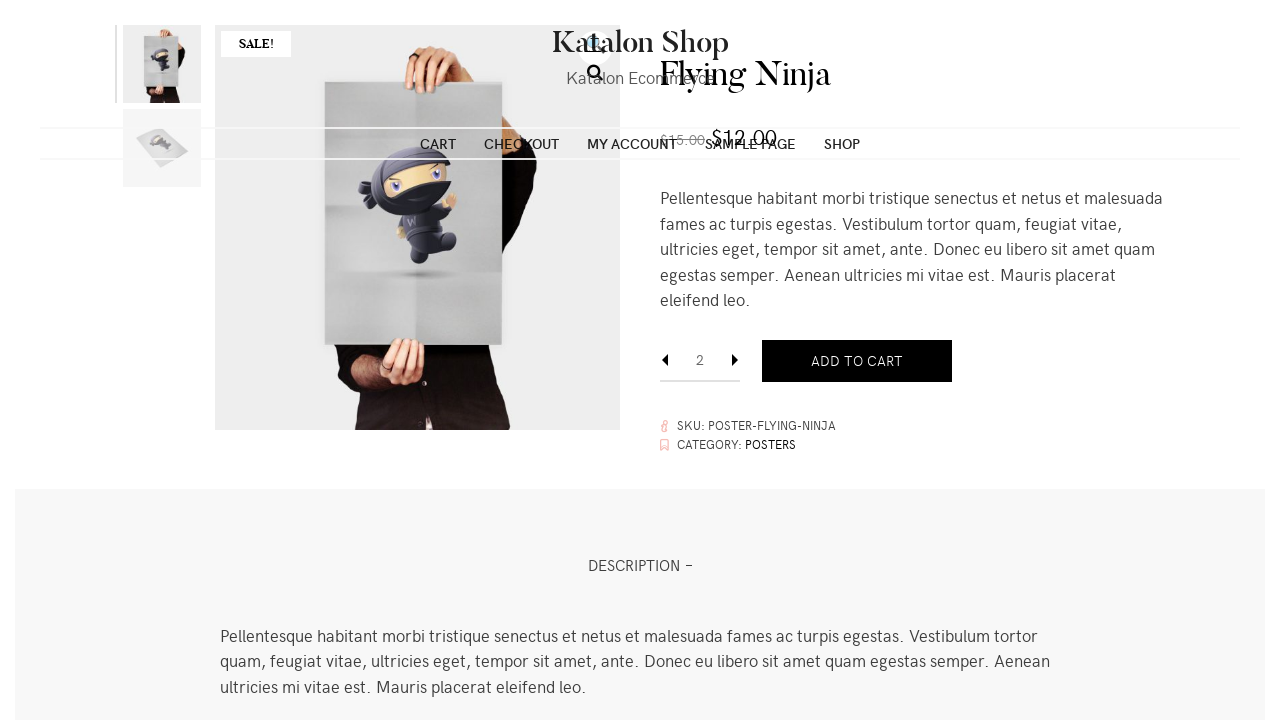

Clicked quantity up button (second click) - quantity set to 3 at (738, 360) on .quantity-button.quantity-up
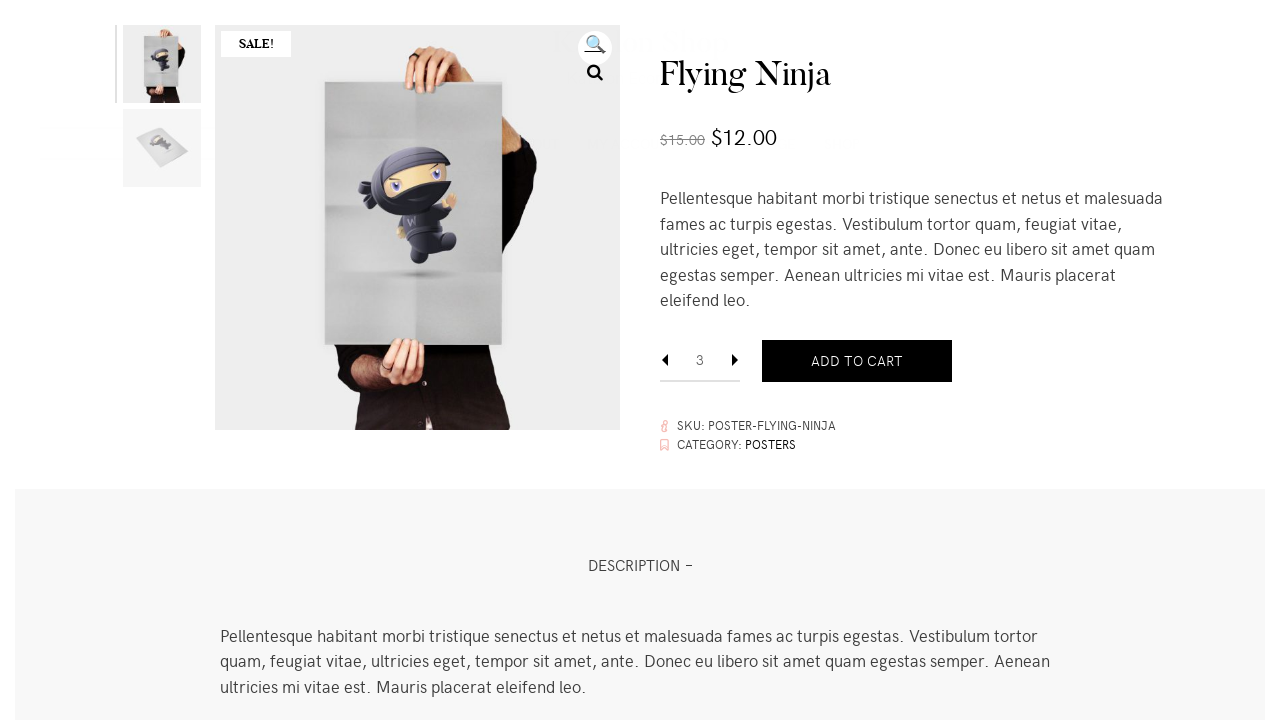

Clicked Add to Cart button at (857, 361) on .single_add_to_cart_button
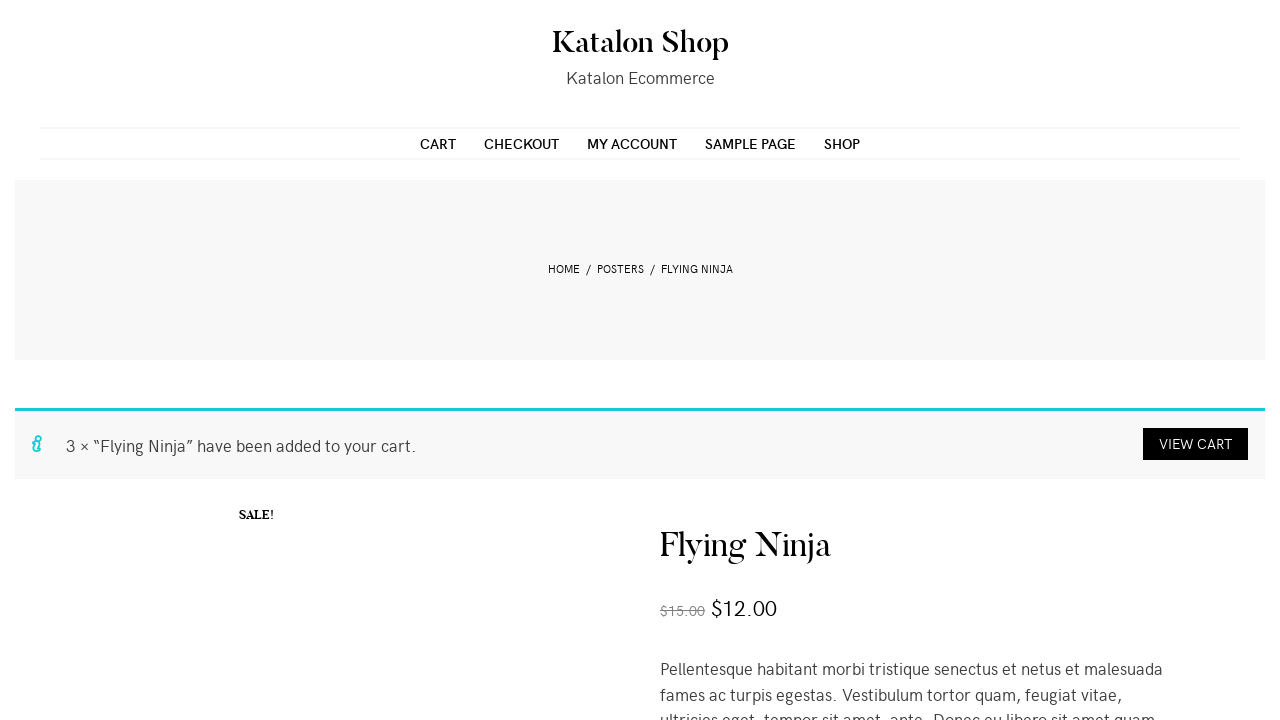

Product successfully added to cart - success message displayed
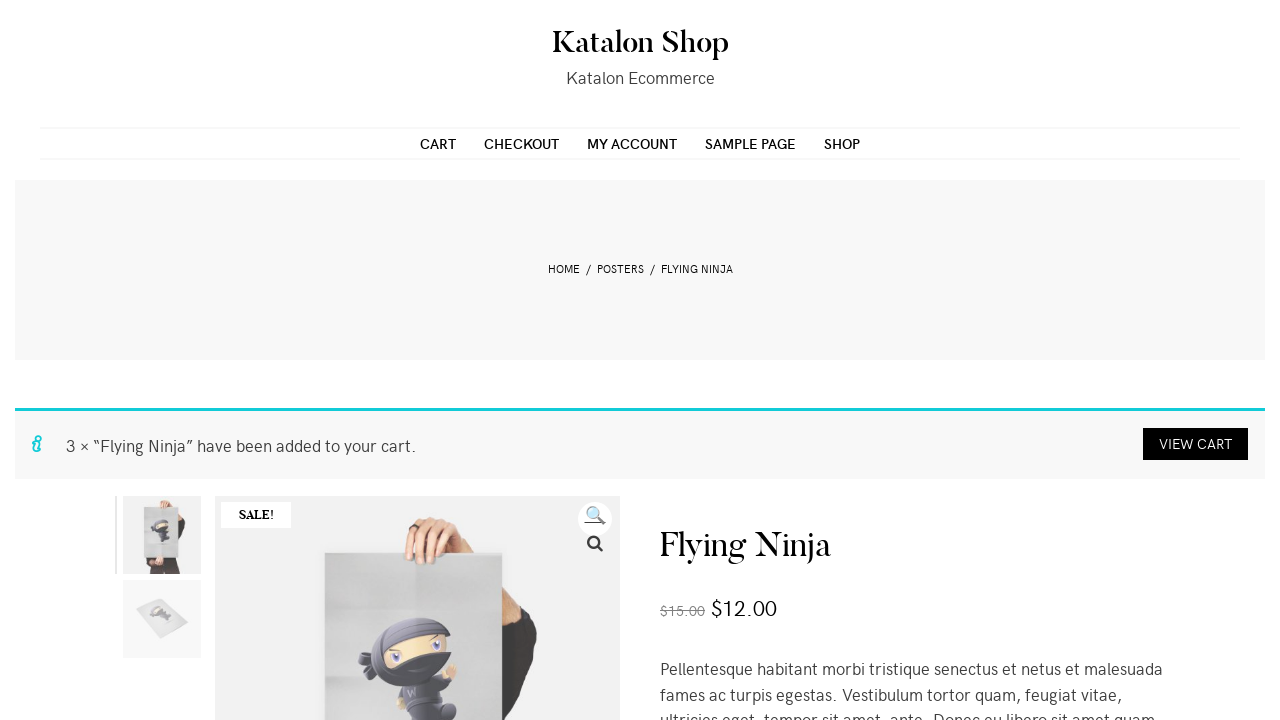

Clicked Cart link in navigation at (438, 143) on xpath=//*[@id='primary-menu']/ul/li[1]/a
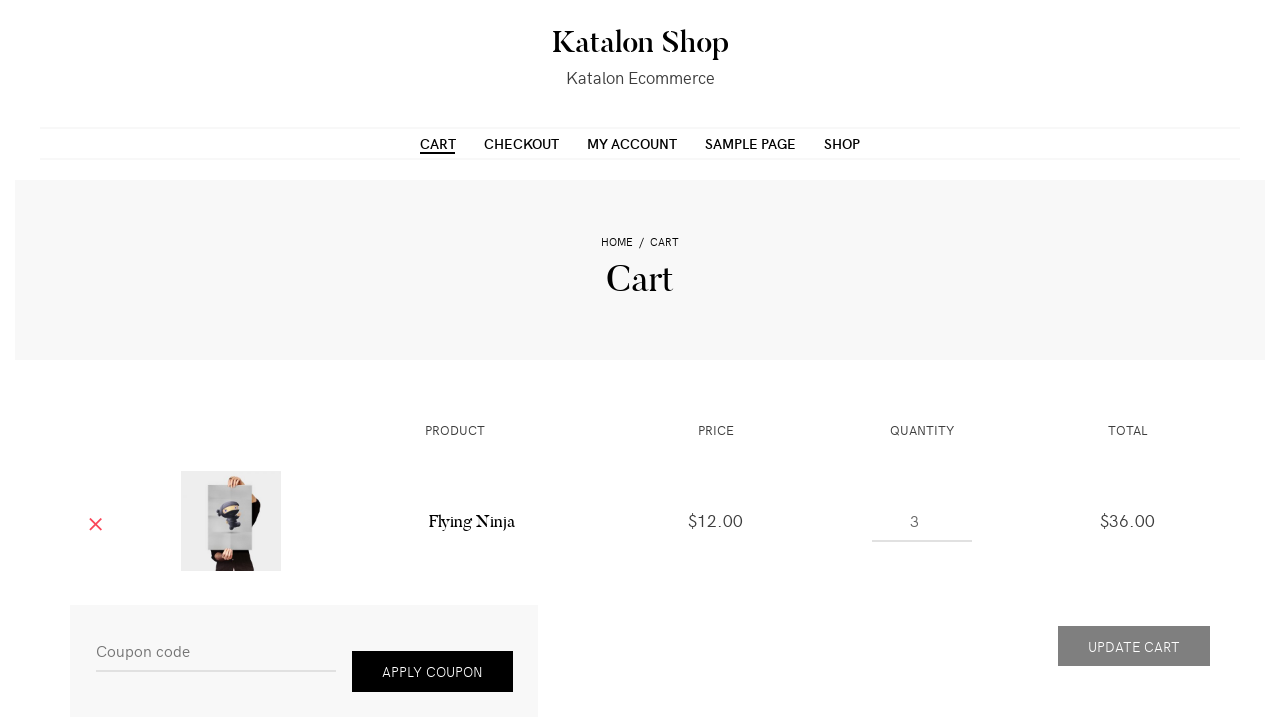

Cart page loaded - product with quantity 3 verified in cart
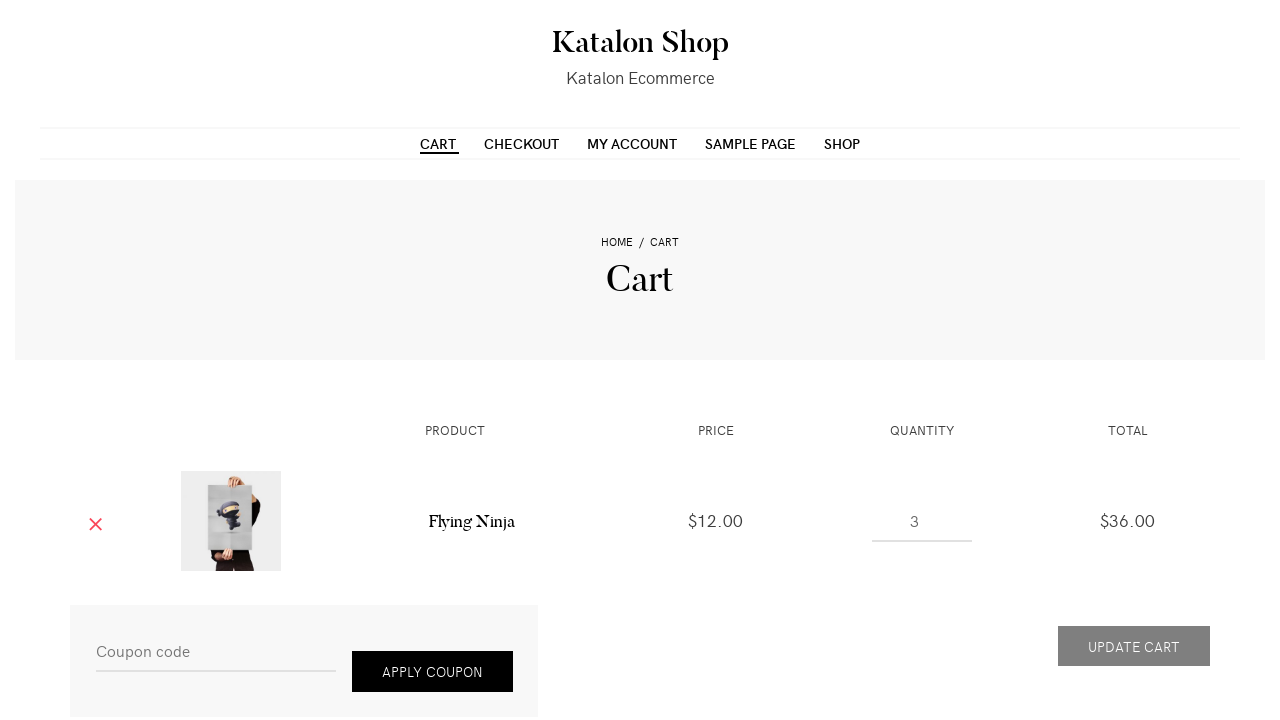

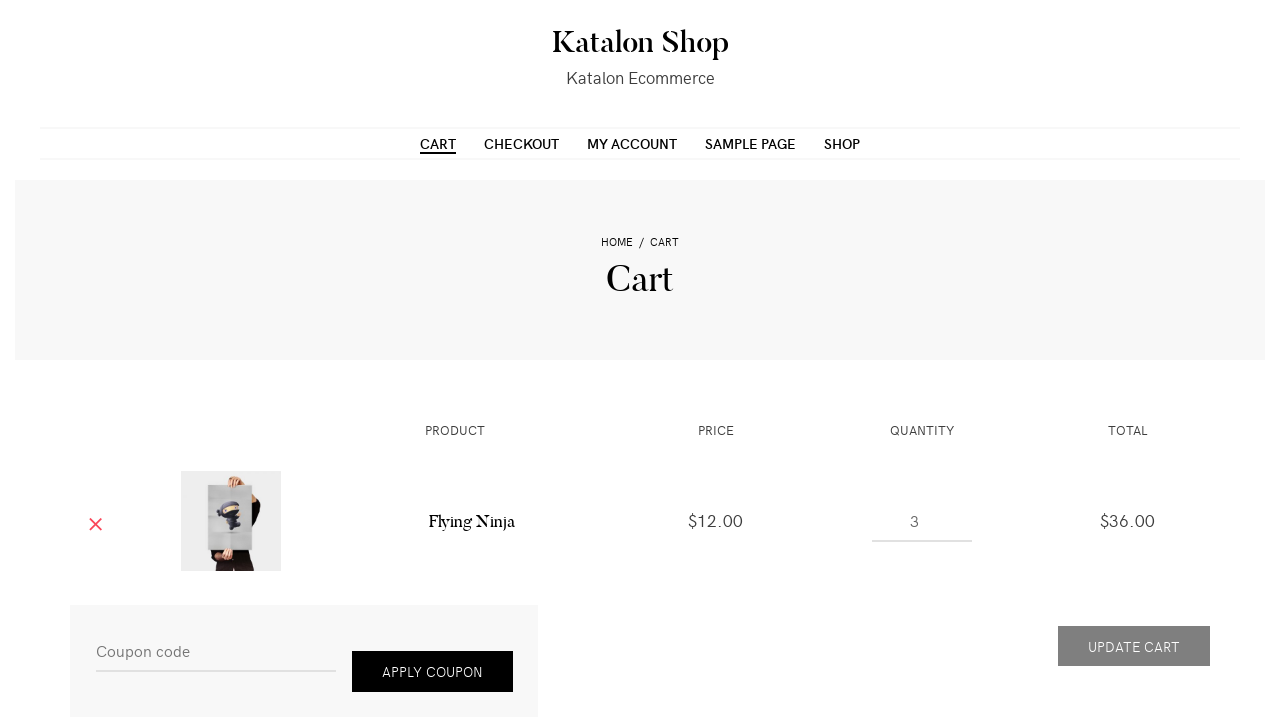